Tests a practice automation page by selecting a checkbox, using its label text to select a dropdown option, entering the text in an input field, and verifying it appears in an alert popup

Starting URL: https://rahulshettyacademy.com/AutomationPractice/

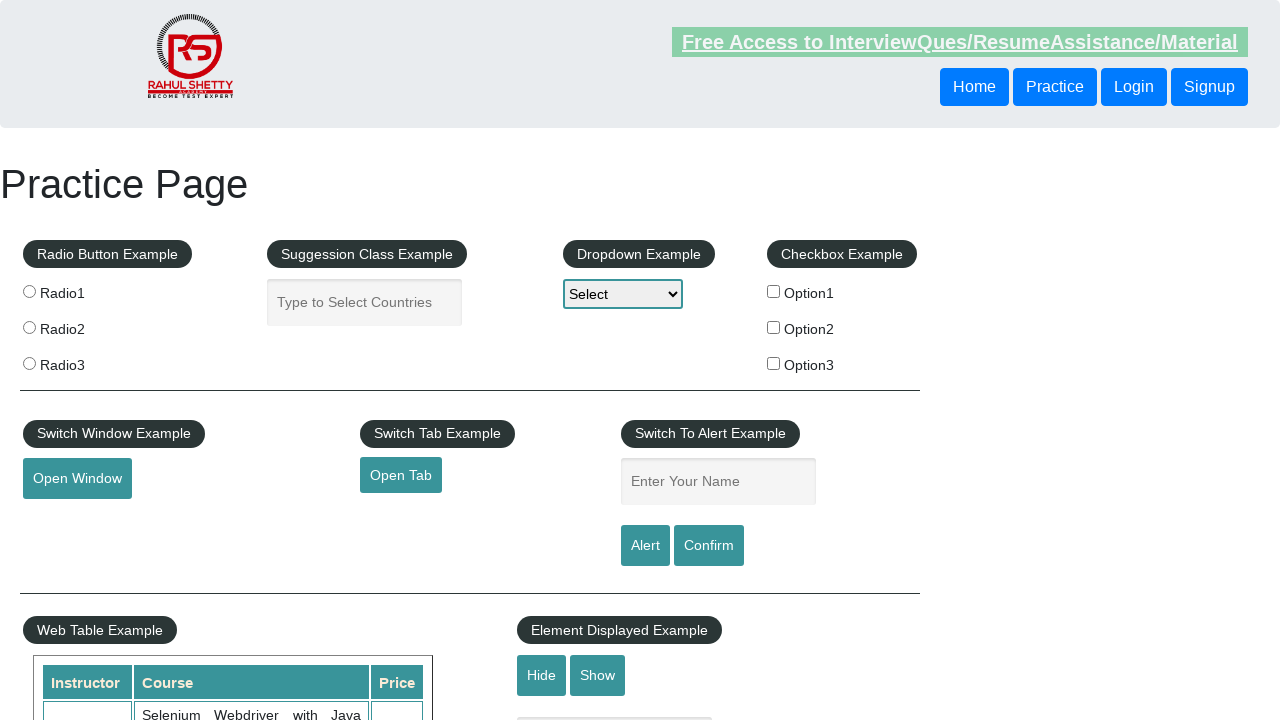

Clicked checkbox option 3 at (774, 363) on #checkBoxOption3
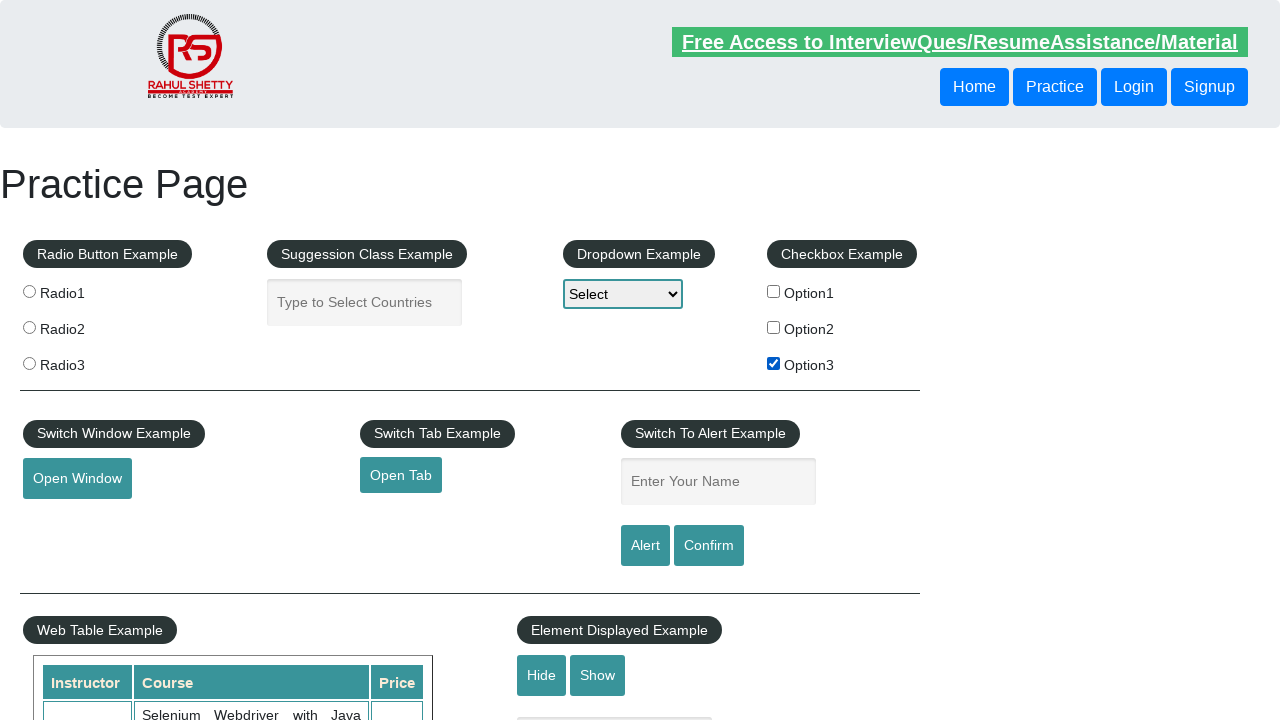

Retrieved label text for checkbox option 3: '
                     Option3
                '
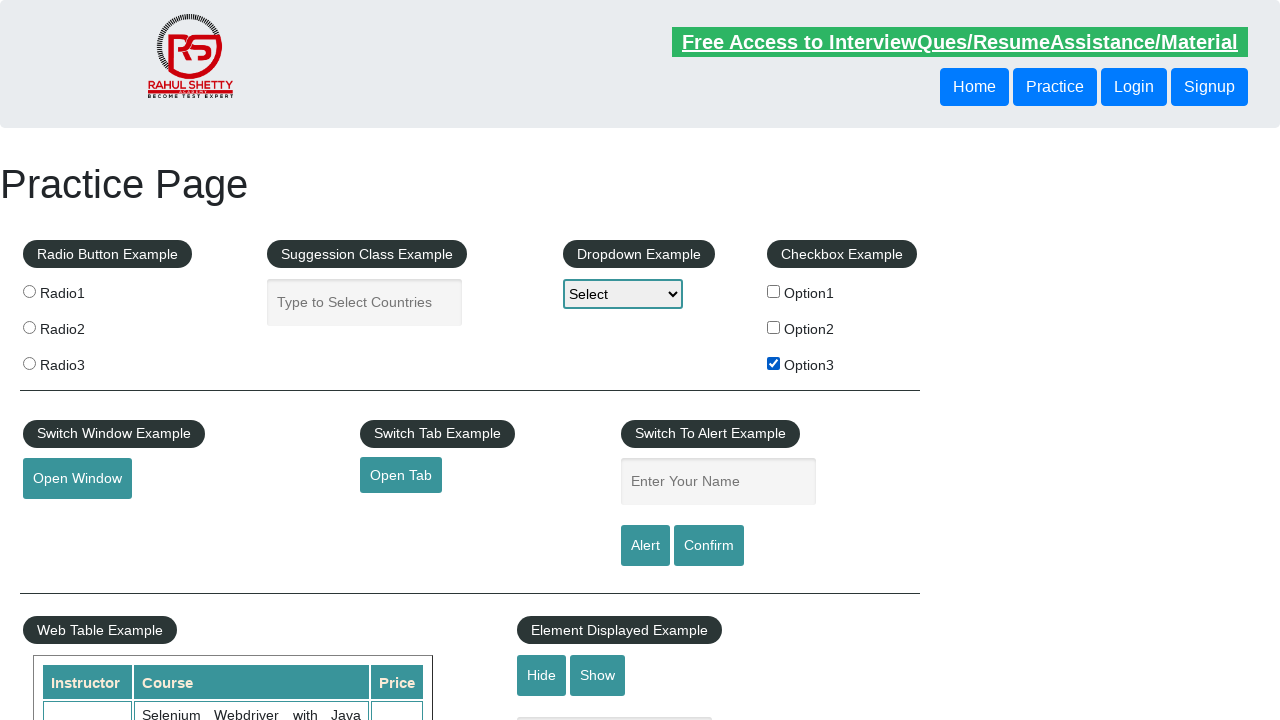

Retrieved checkbox value: 'option3'
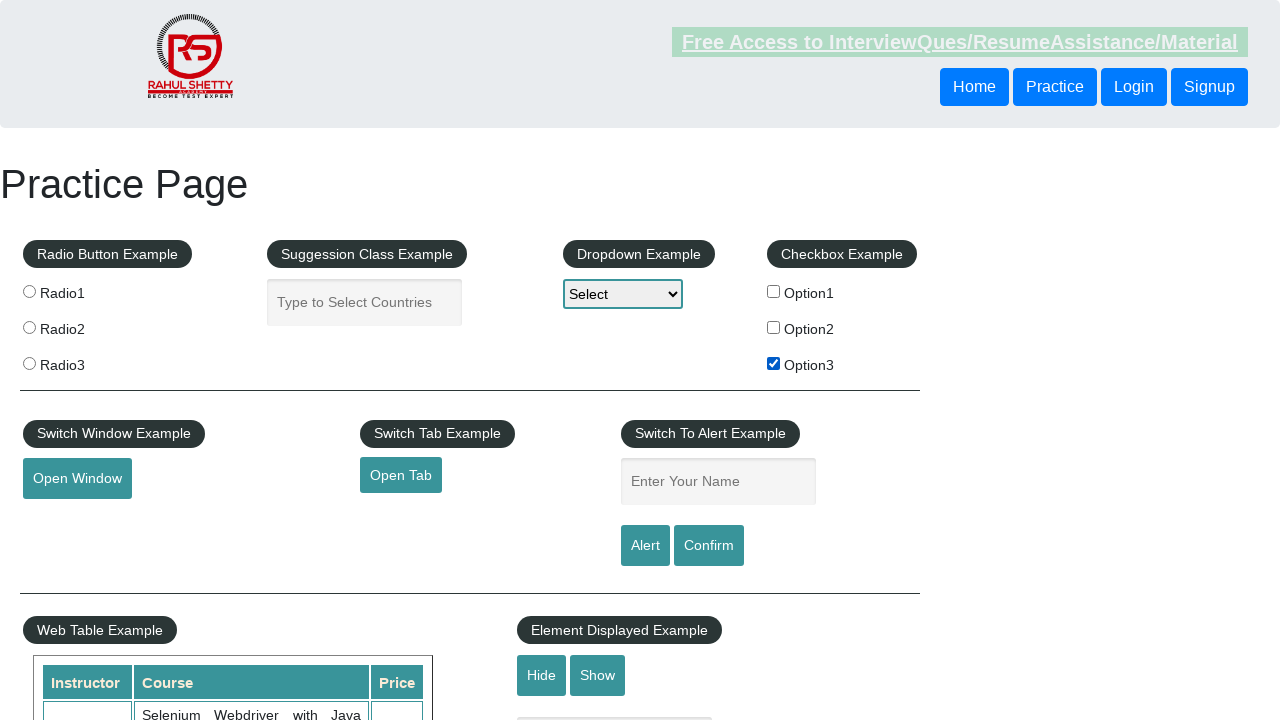

Selected dropdown option with value 'option3' on #dropdown-class-example
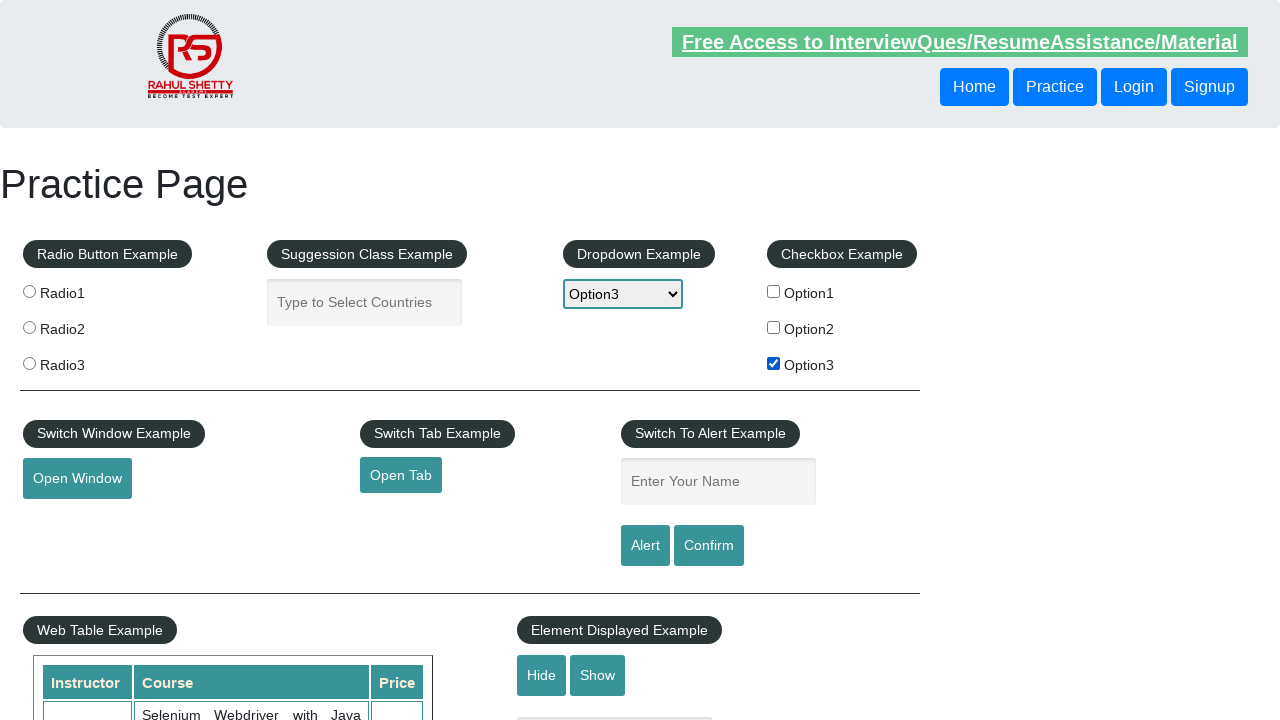

Filled name field with text '
                     Option3
                ' on #name
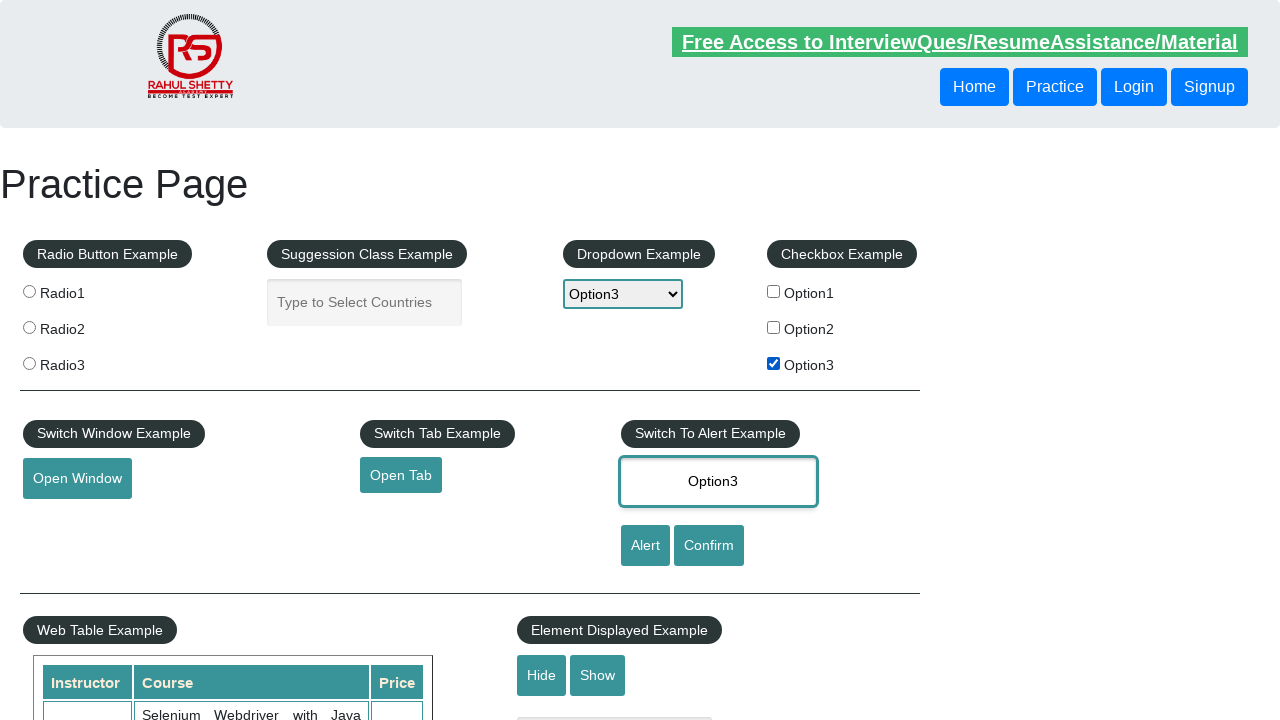

Set up dialog handler to accept alerts
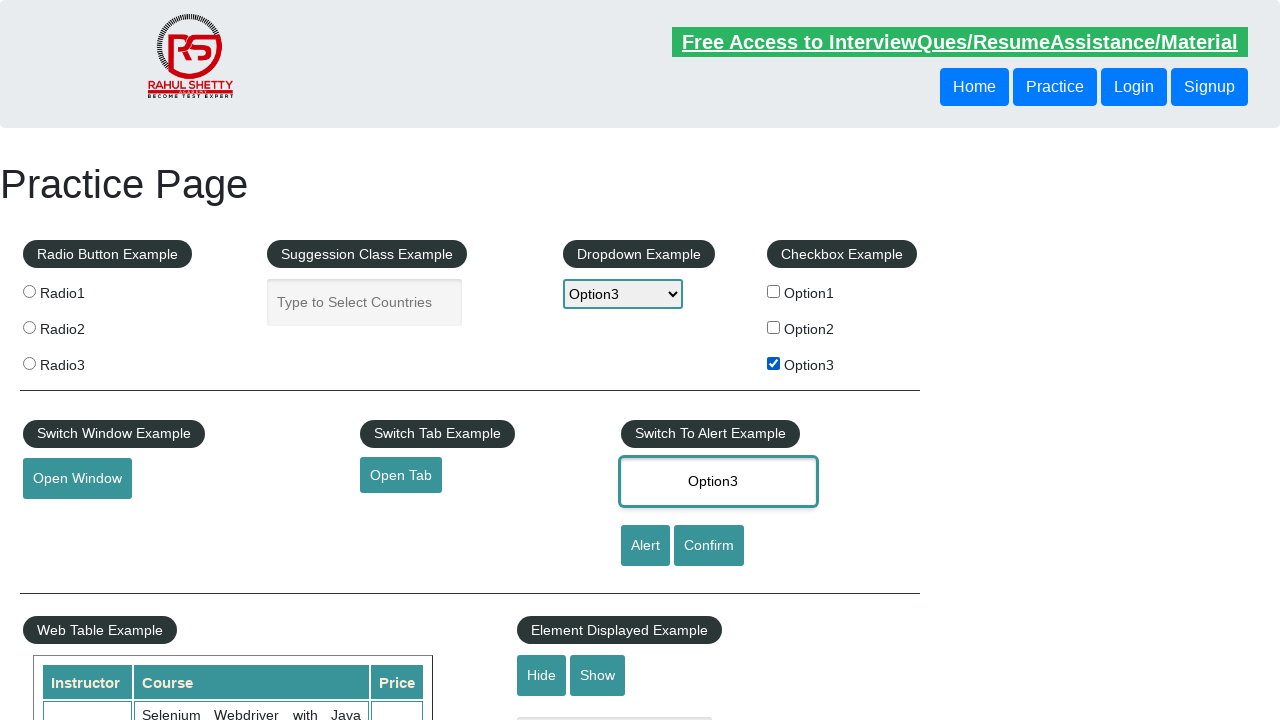

Clicked alert button and accepted the alert popup at (645, 546) on #alertbtn
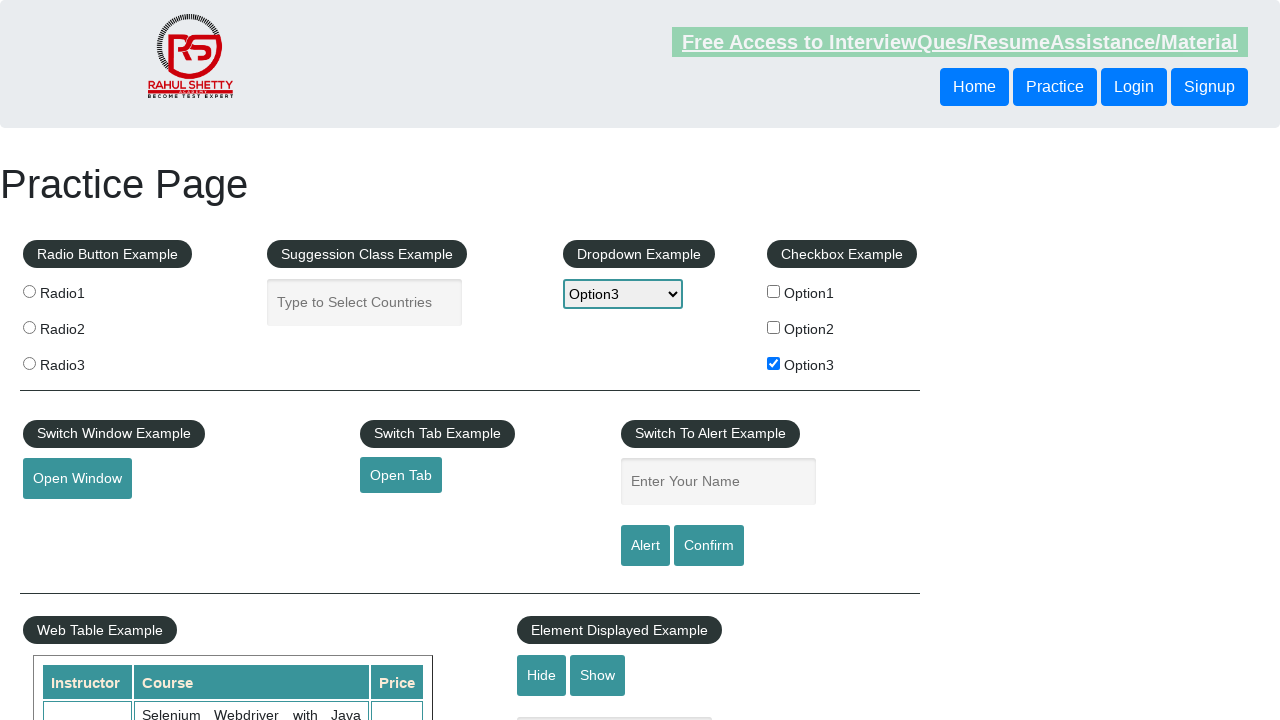

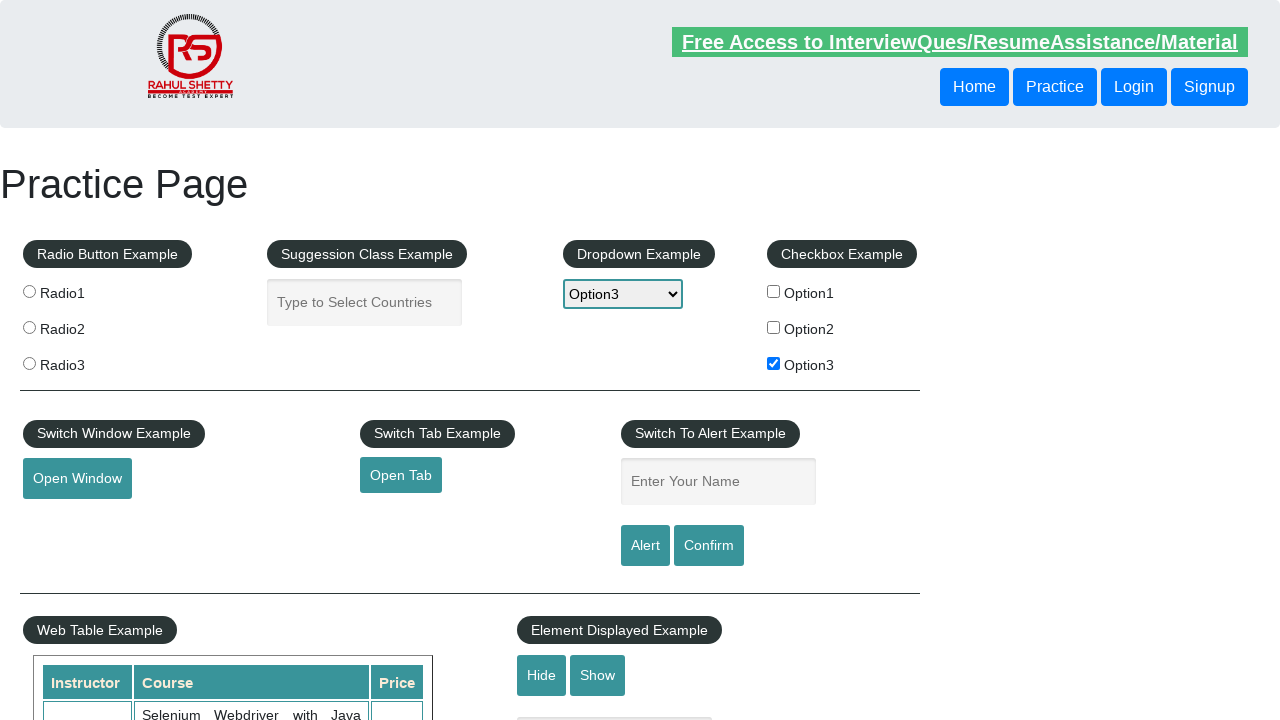